Tests a registration form by filling in first name, last name, address, email, and phone number fields on a demo automation testing site.

Starting URL: http://demo.automationtesting.in/Register.html

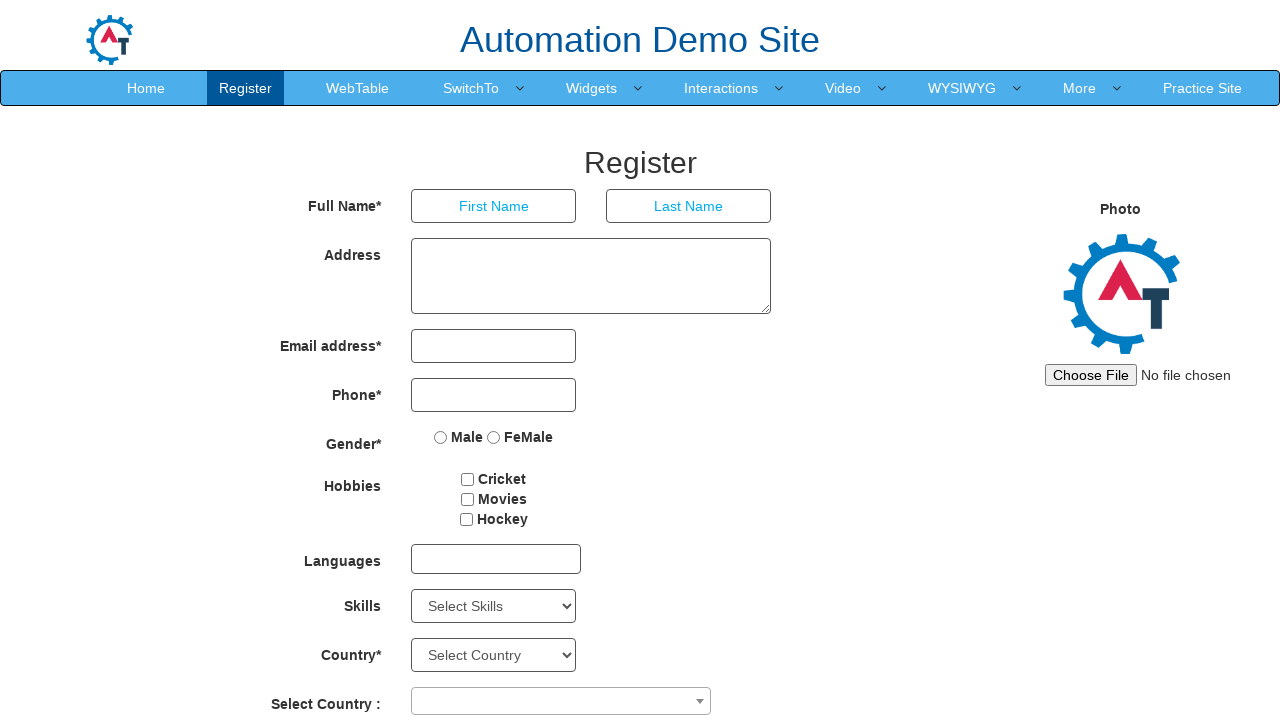

Filled first name field with 'Lalith' on (//input[@type='text'])[1]
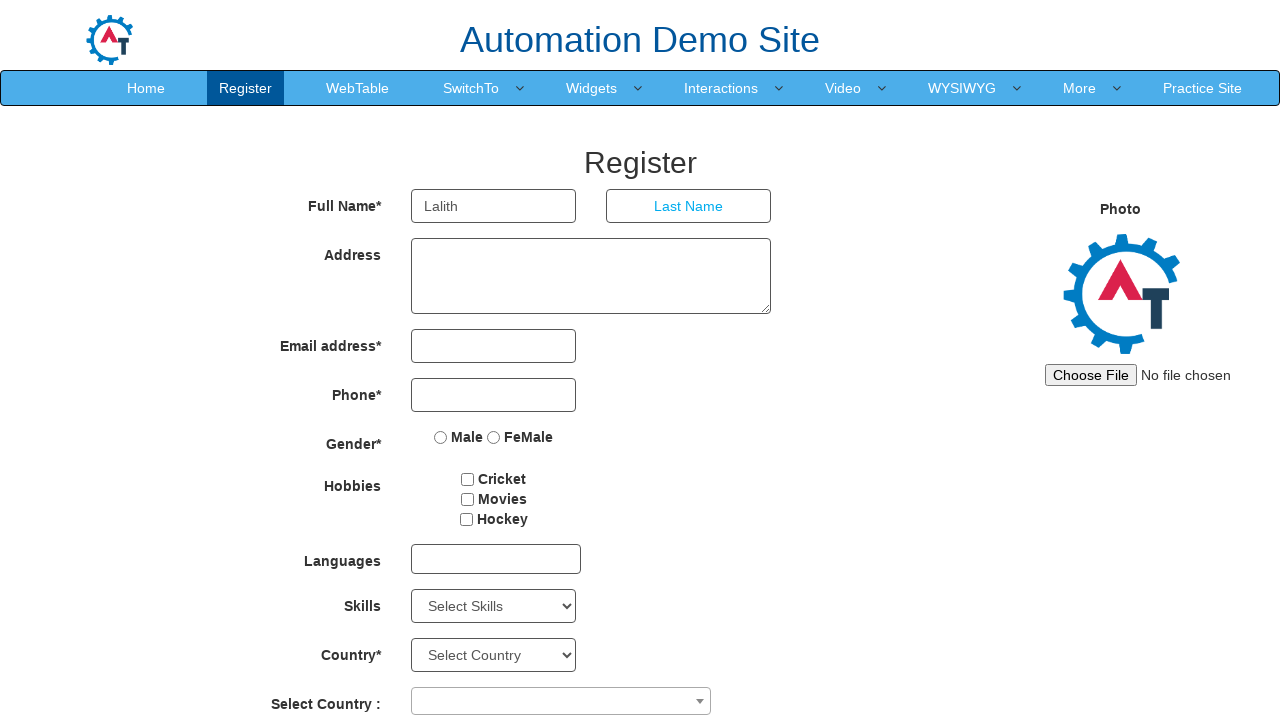

Filled last name field with 'Kishore' on (//input[@type='text'])[2]
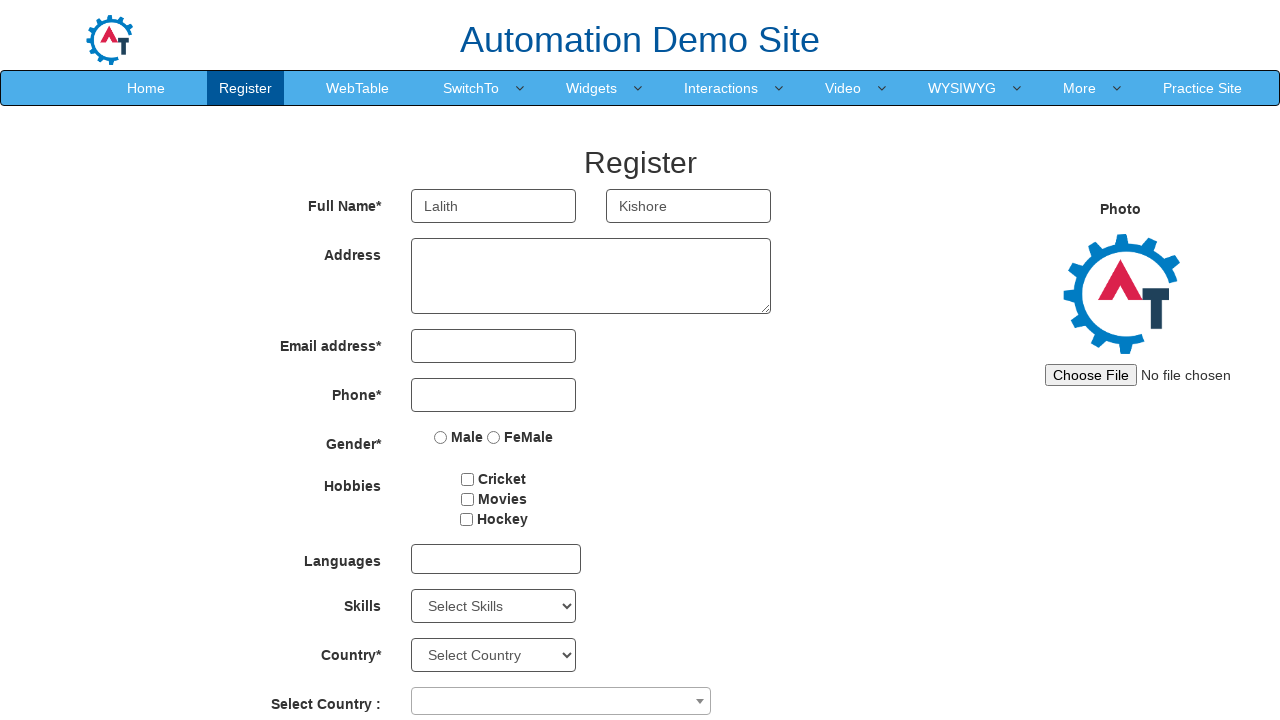

Filled address field with 'Salem' on textarea[rows='3']
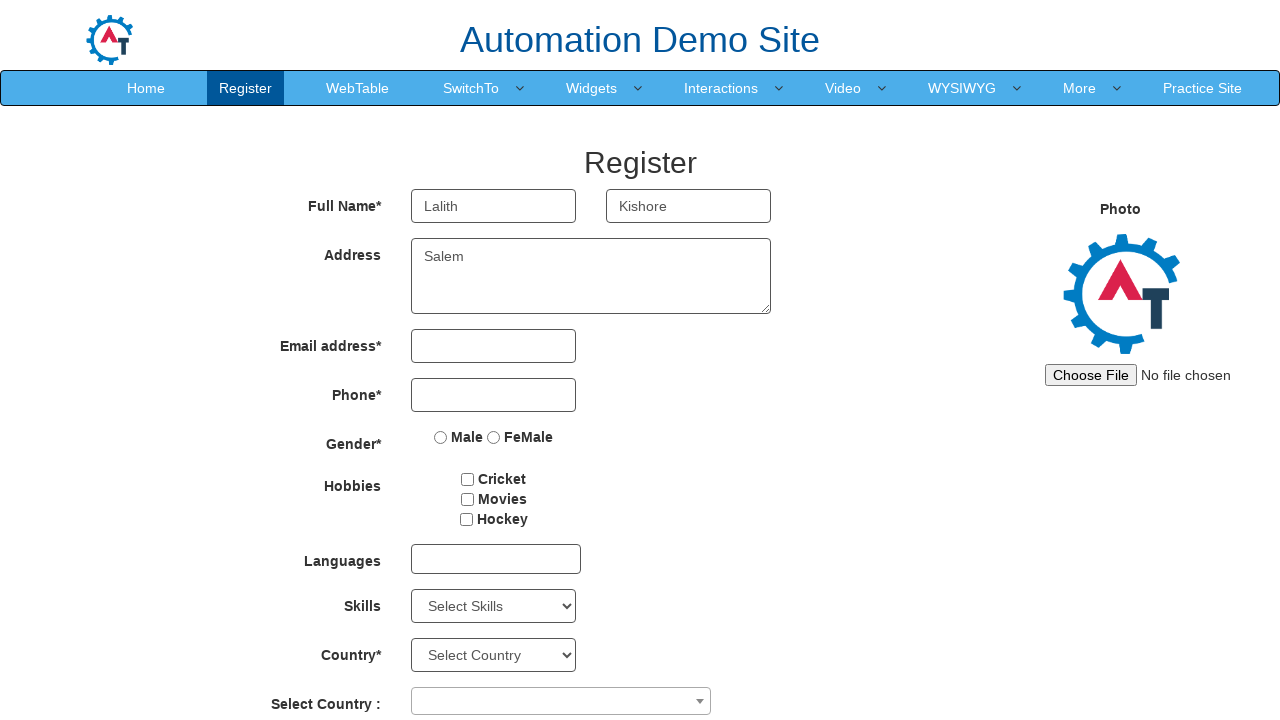

Filled email field with 'litzbesmart@gmail.com' on input[type='email']
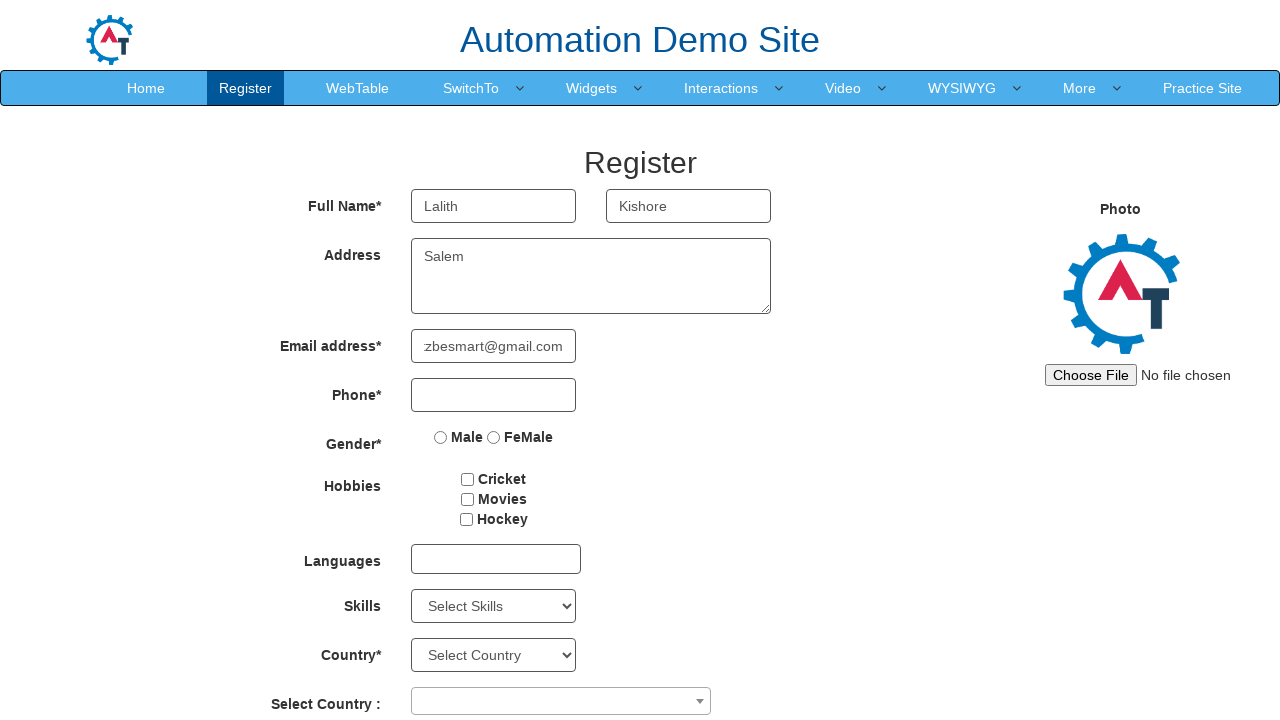

Filled phone number field with '9042444085' on input[type='tel']
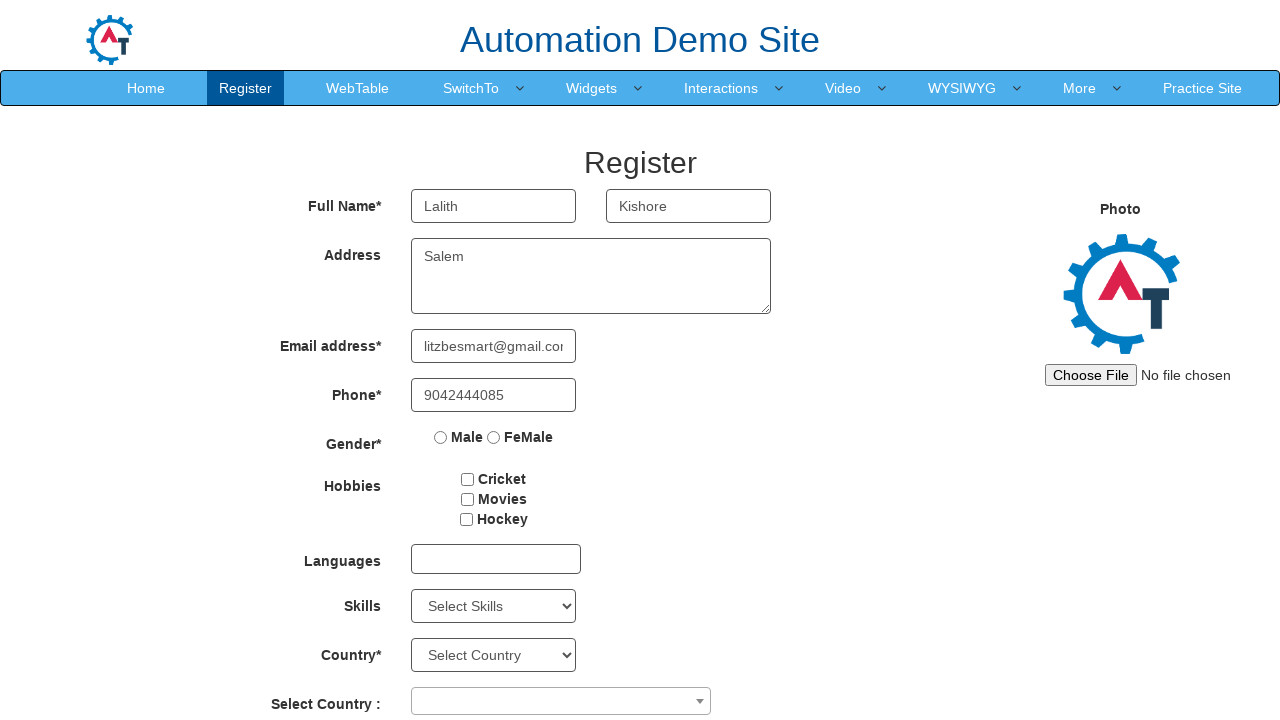

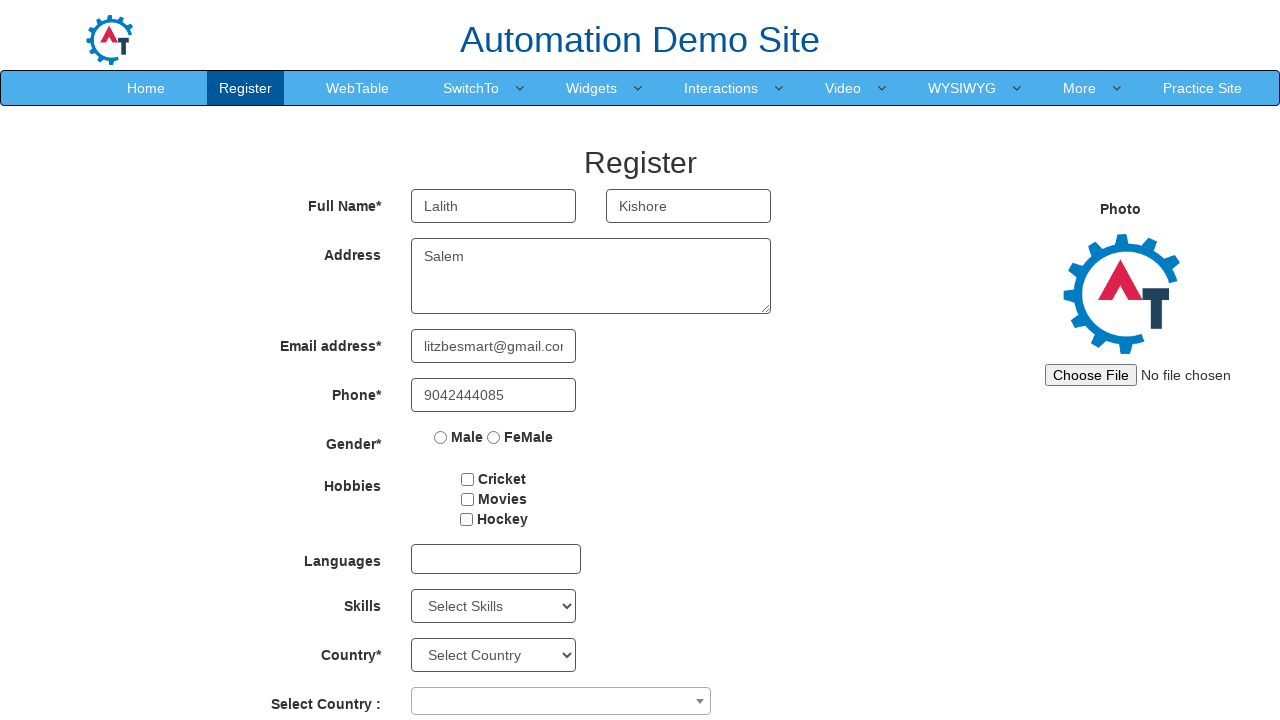